Automates an e-commerce shopping flow by adding specific vegetables to cart, applying a promo code, and proceeding to checkout

Starting URL: https://rahulshettyacademy.com/seleniumPractise/

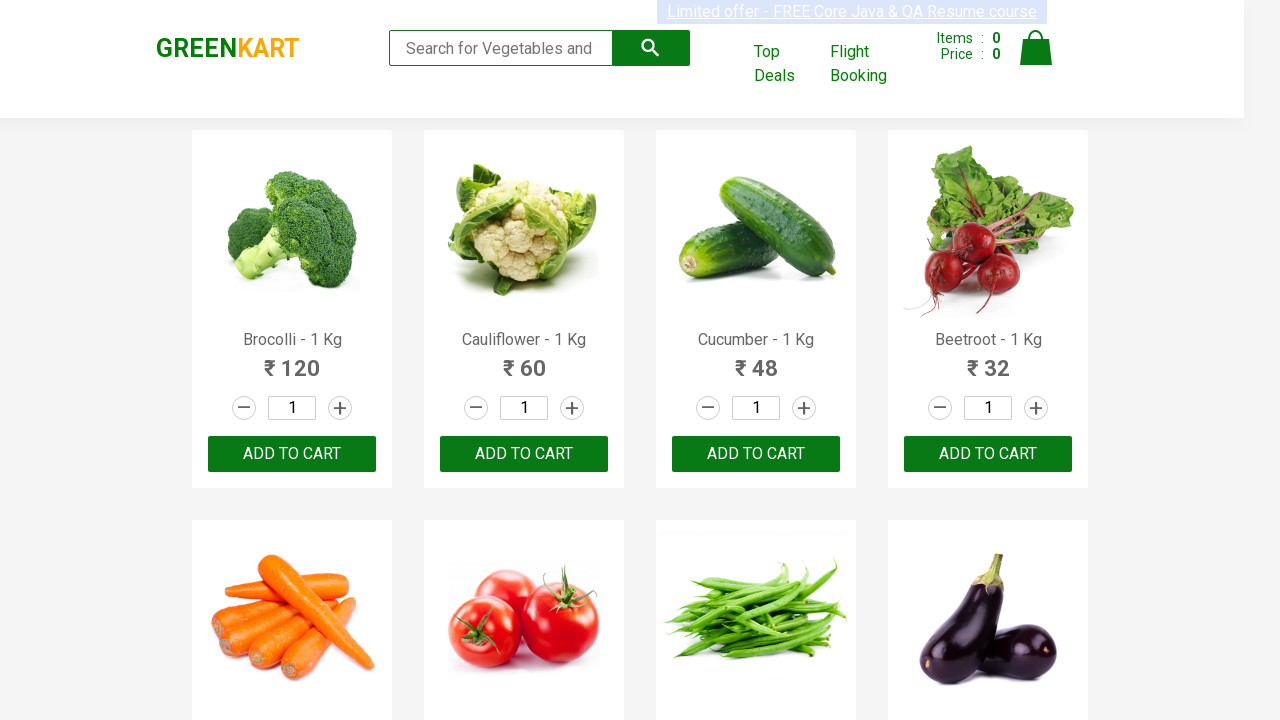

Located all product names on the Greencart page
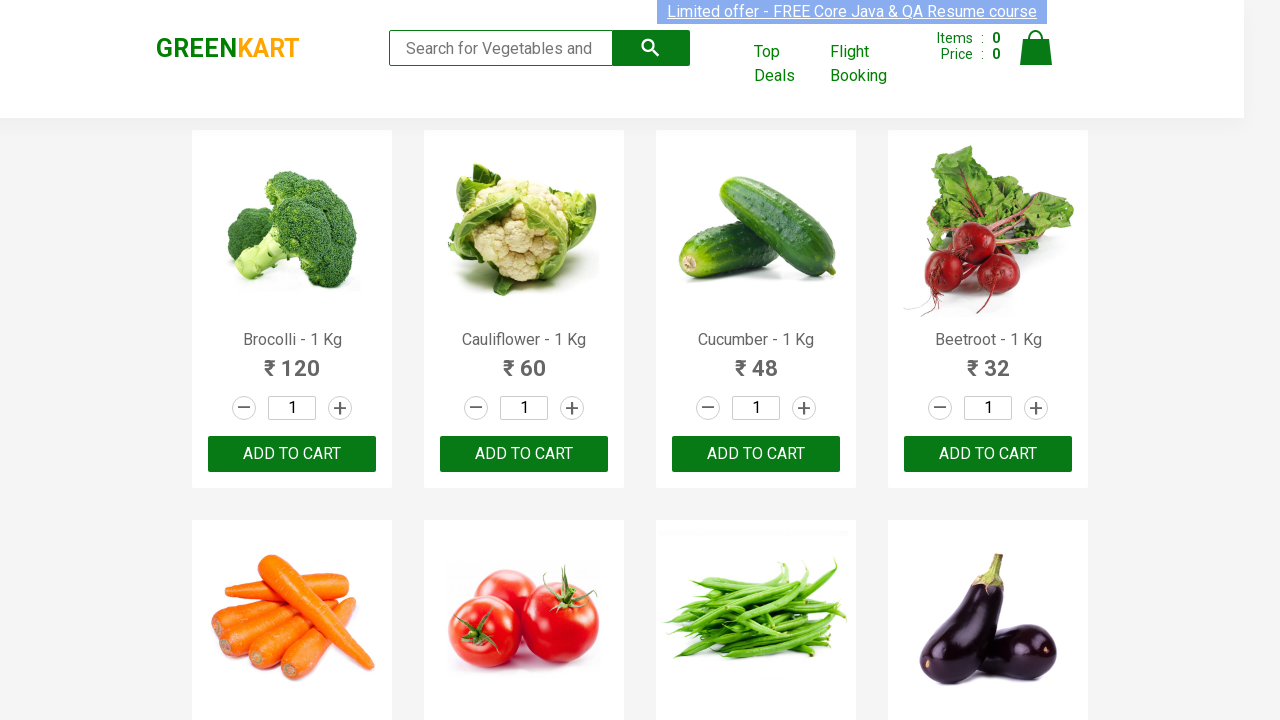

Retrieved product name: Brocolli - 1 Kg
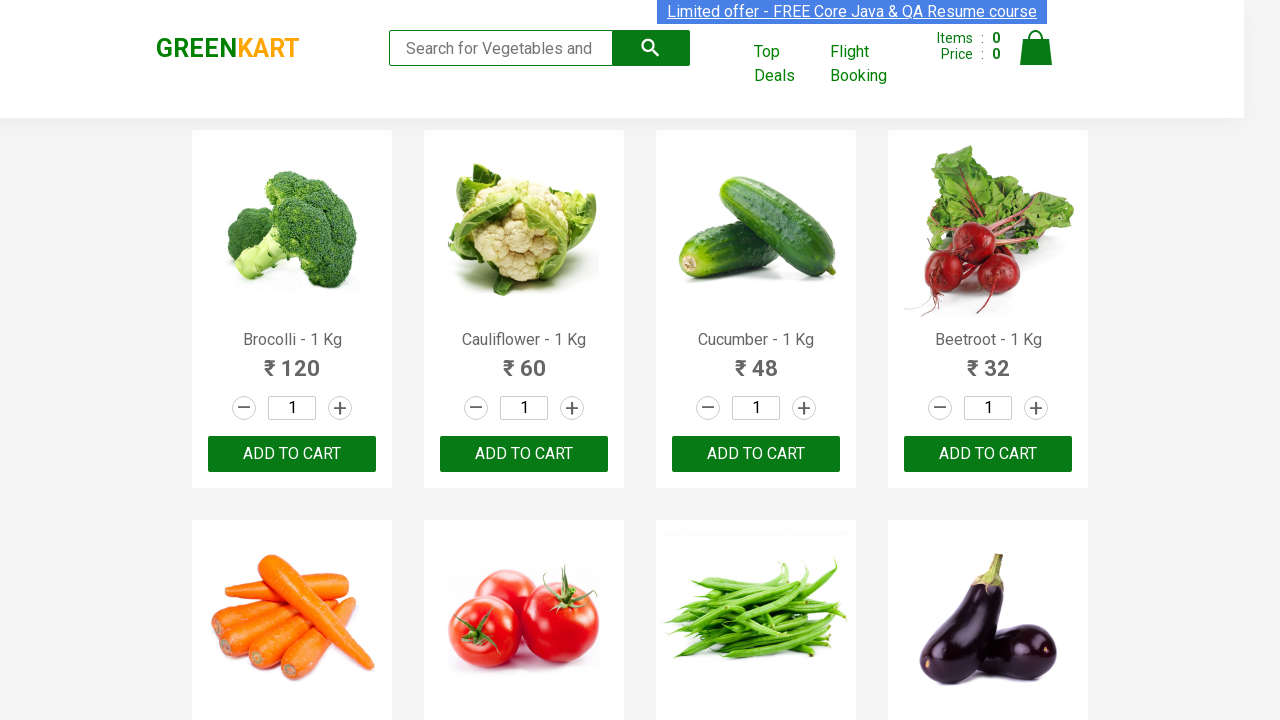

Retrieved product name: Cauliflower - 1 Kg
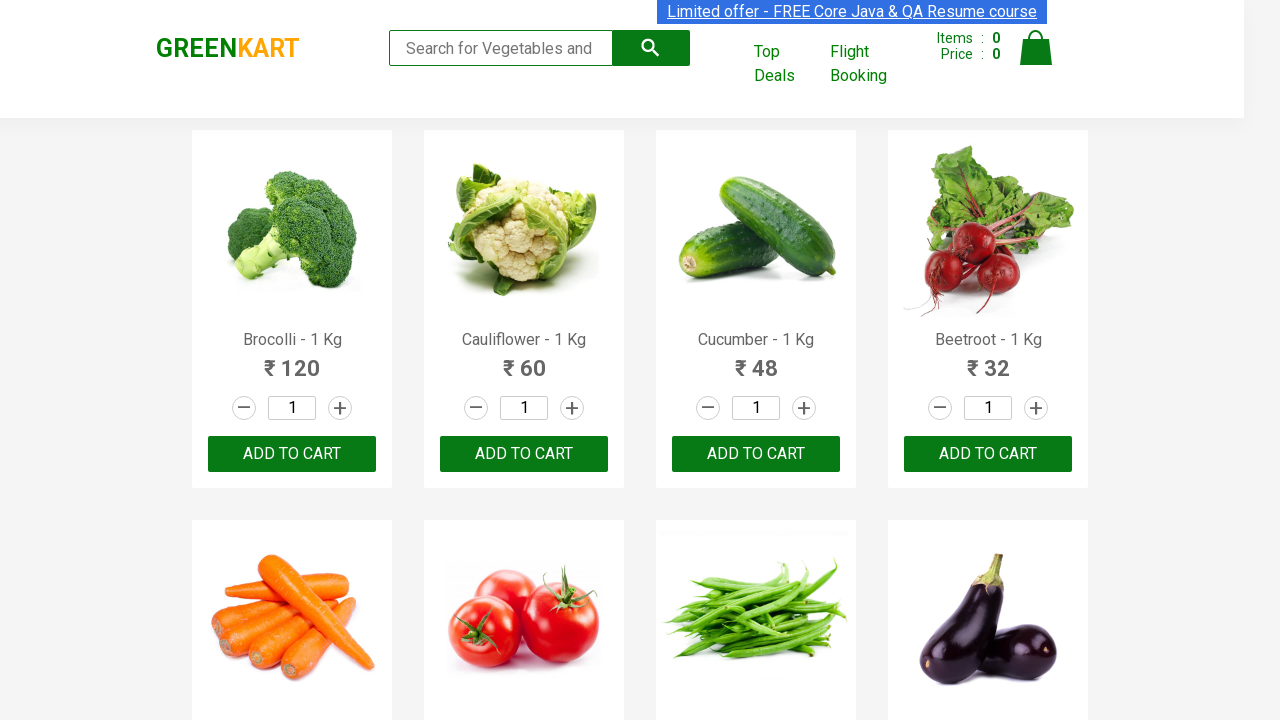

Retrieved product name: Cucumber - 1 Kg
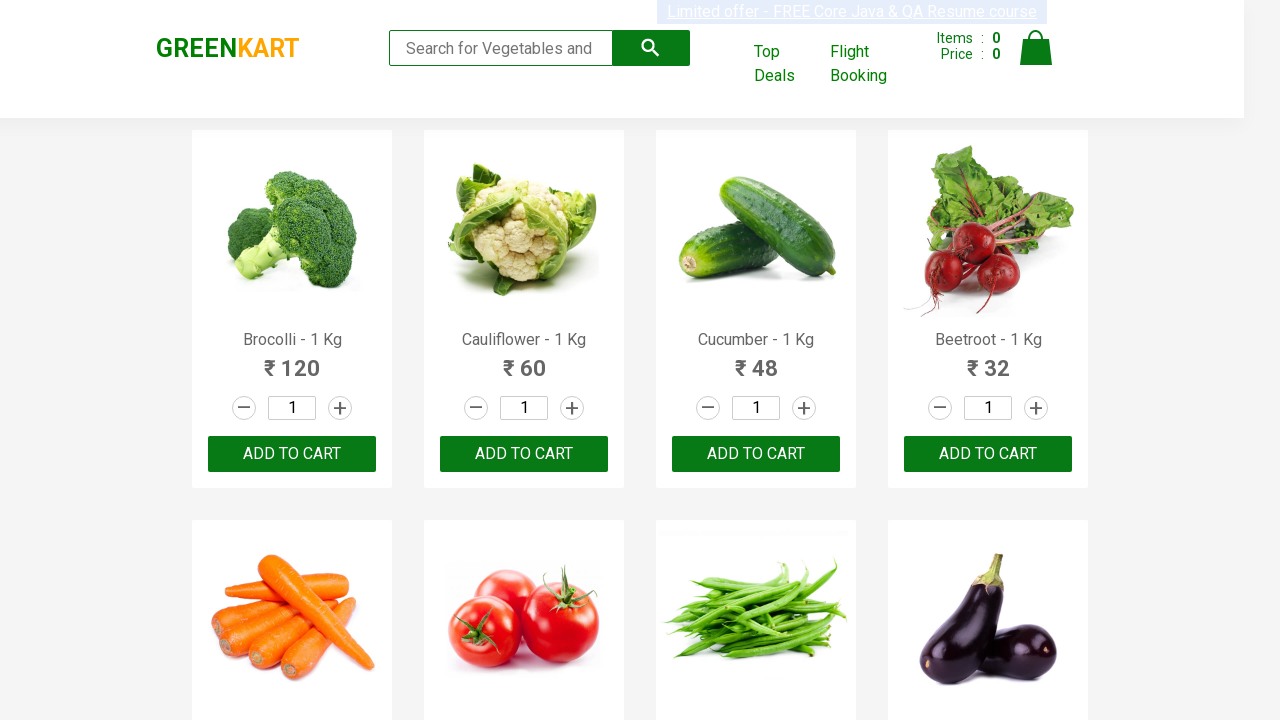

Added Cucumber to cart at (756, 454) on xpath=//div[@class='products']/div/div/button[@type='button'] >> nth=2
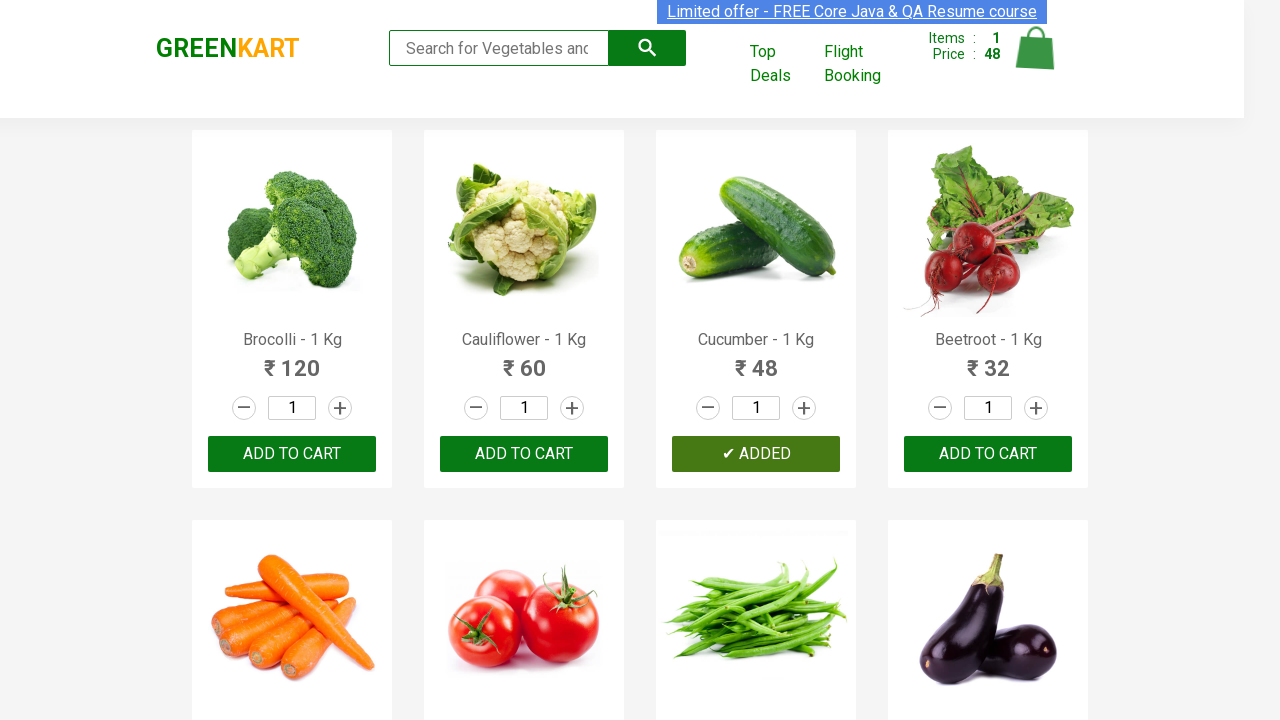

Retrieved product name: Beetroot - 1 Kg
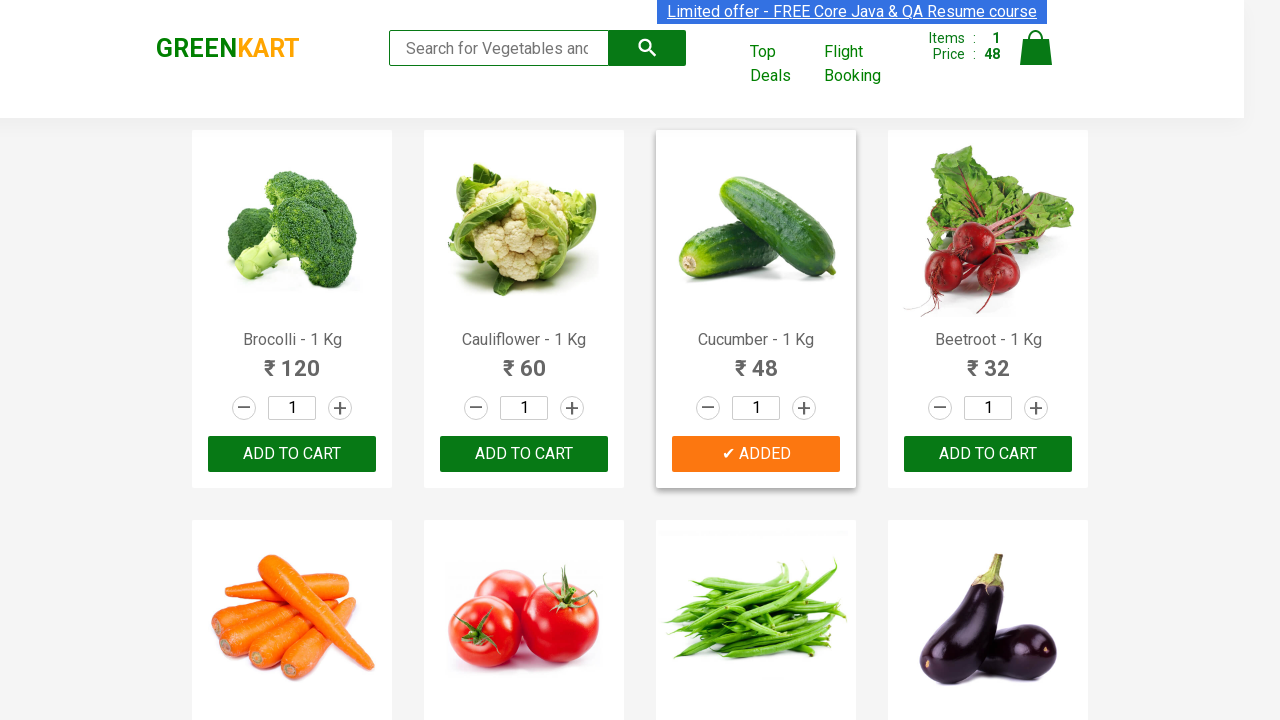

Added Beetroot to cart at (988, 454) on xpath=//div[@class='products']/div/div/button[@type='button'] >> nth=3
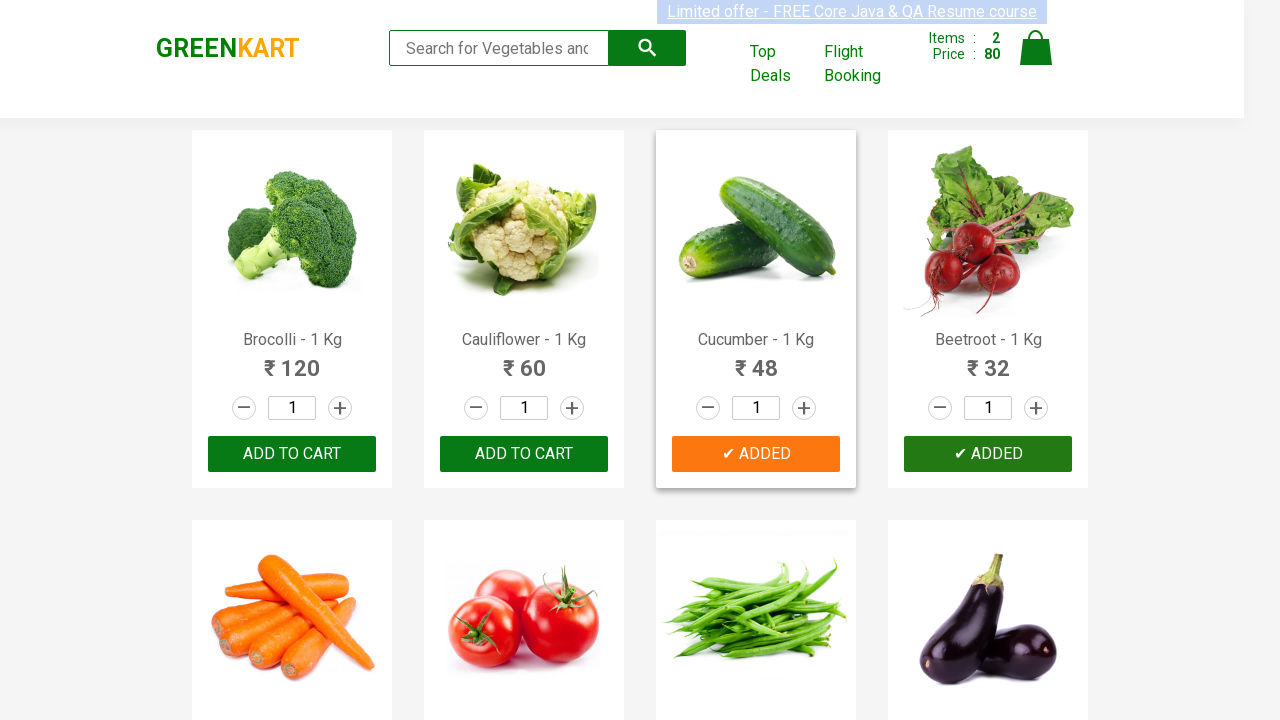

Clicked on cart icon to view shopping cart at (1036, 59) on .cart-icon
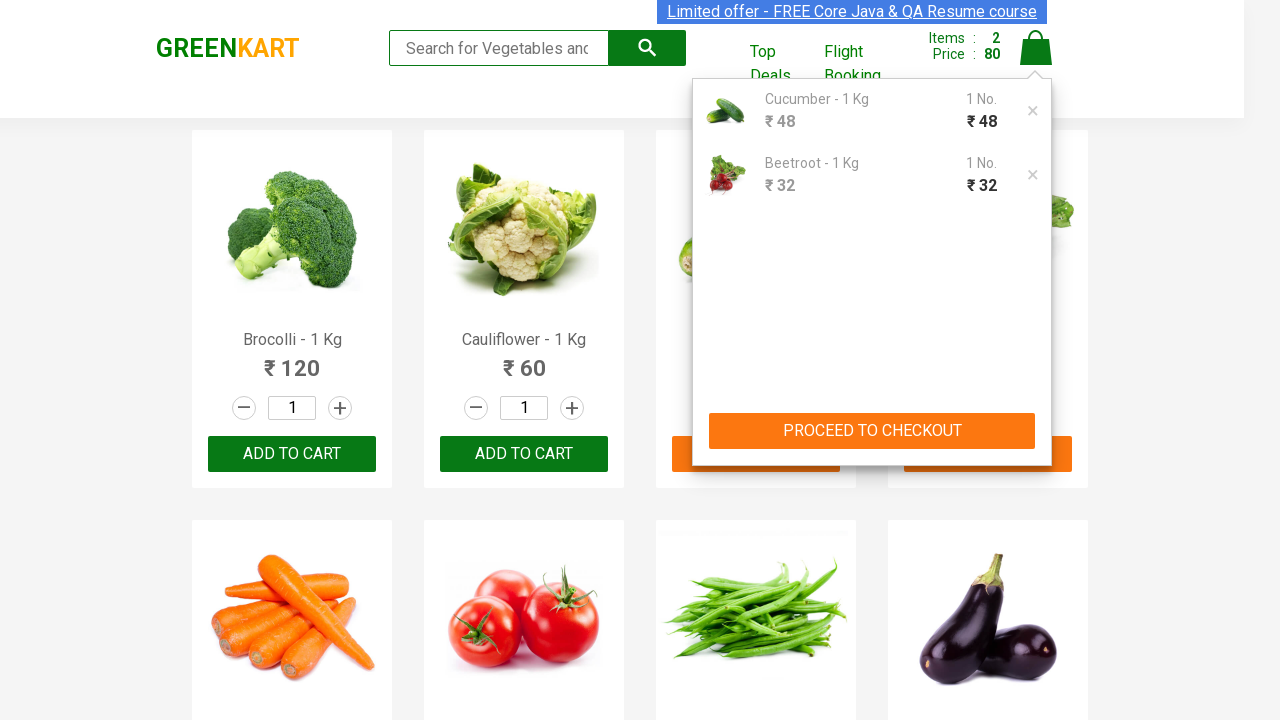

Clicked PROCEED TO CHECKOUT button at (872, 431) on xpath=//button[text()='PROCEED TO CHECKOUT']
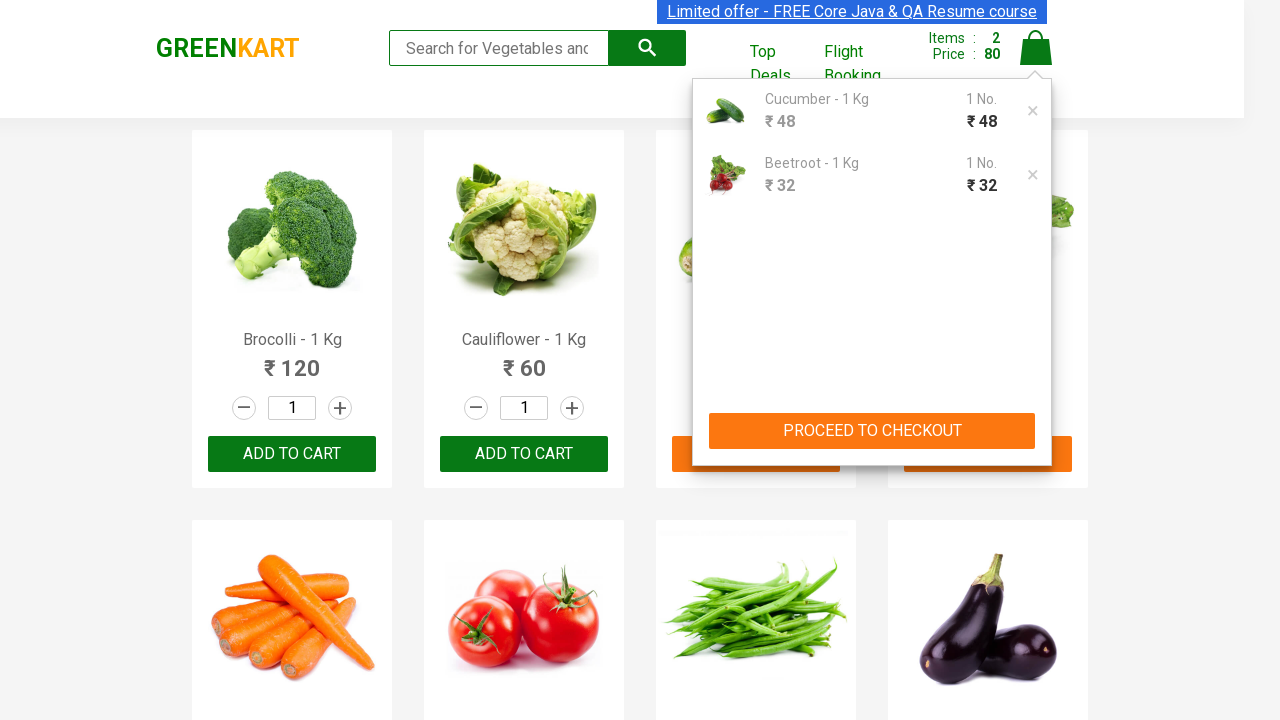

Entered promo code 'rahulshettyacademy' on input.promoCode
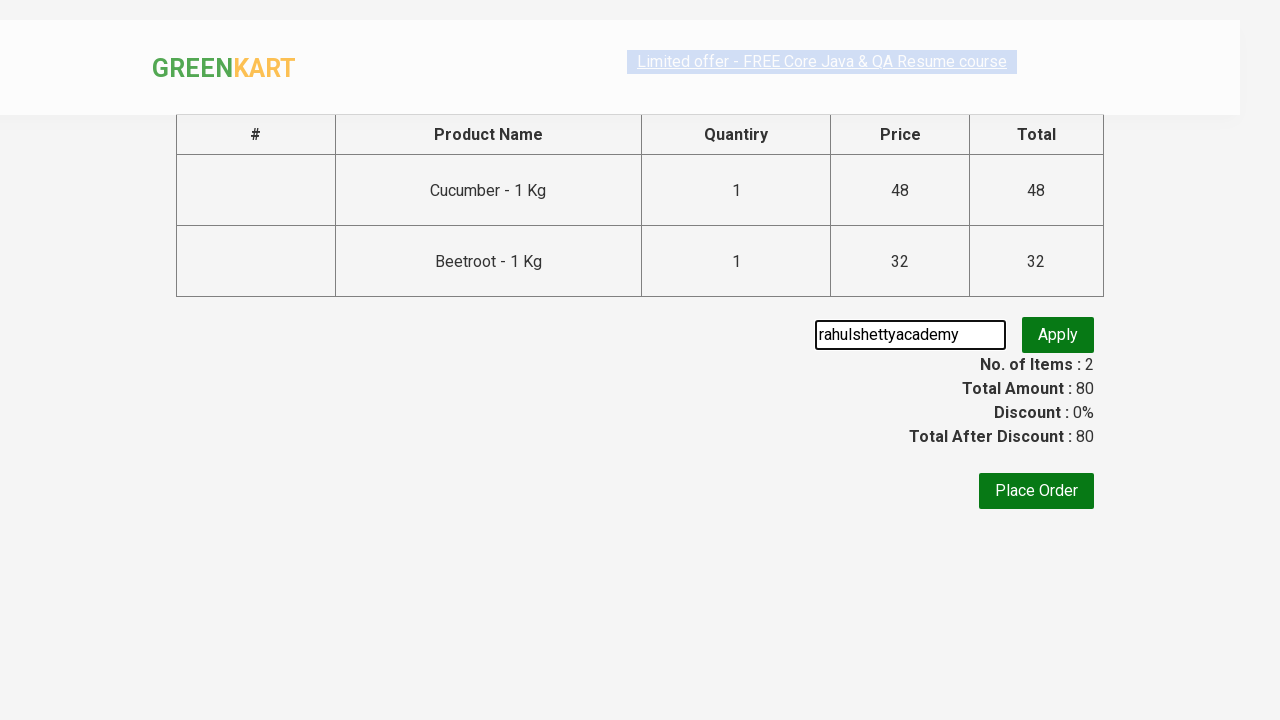

Clicked Apply button to apply promo code at (1058, 335) on xpath=//button[text()='Apply']
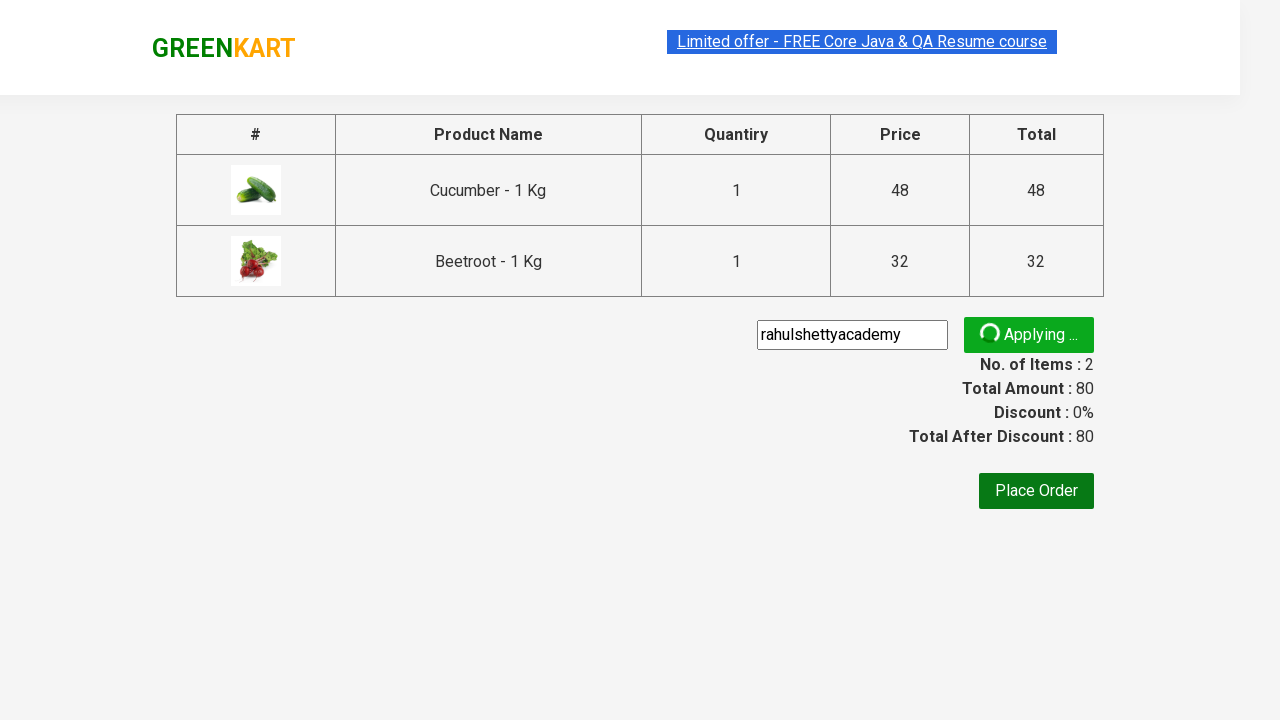

Promo code confirmation message appeared
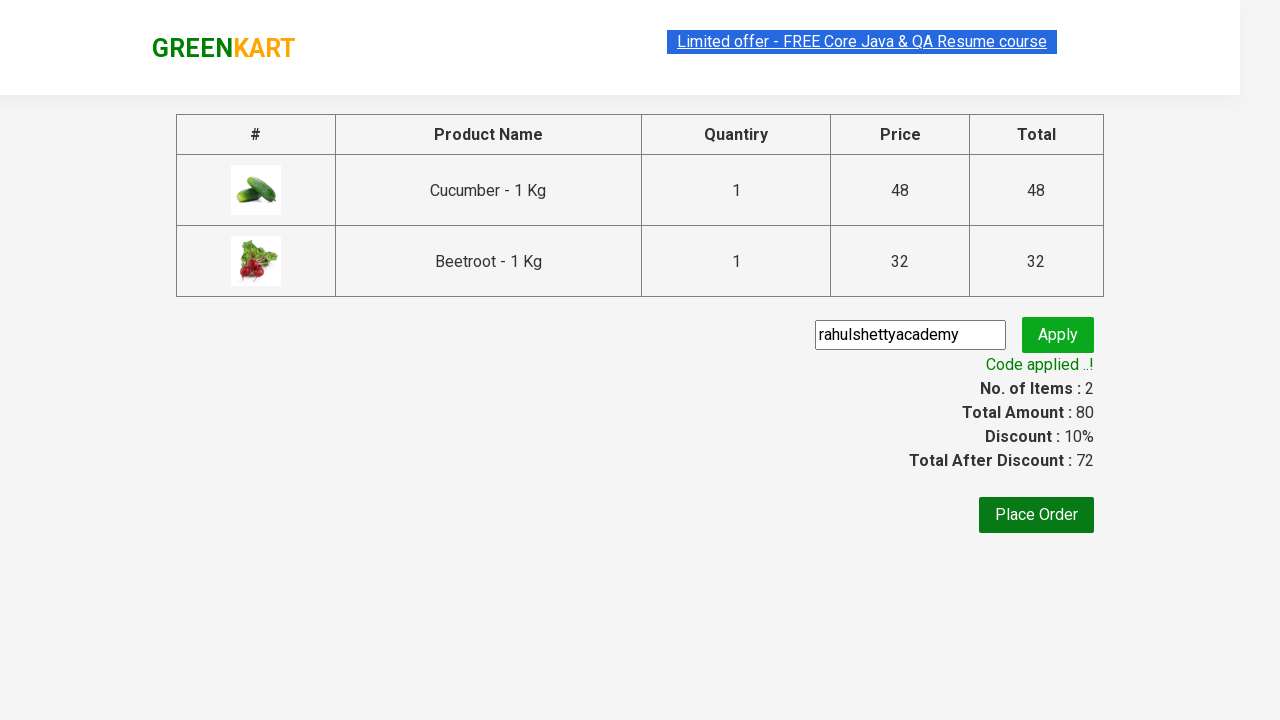

Retrieved promo confirmation text: Code applied ..!
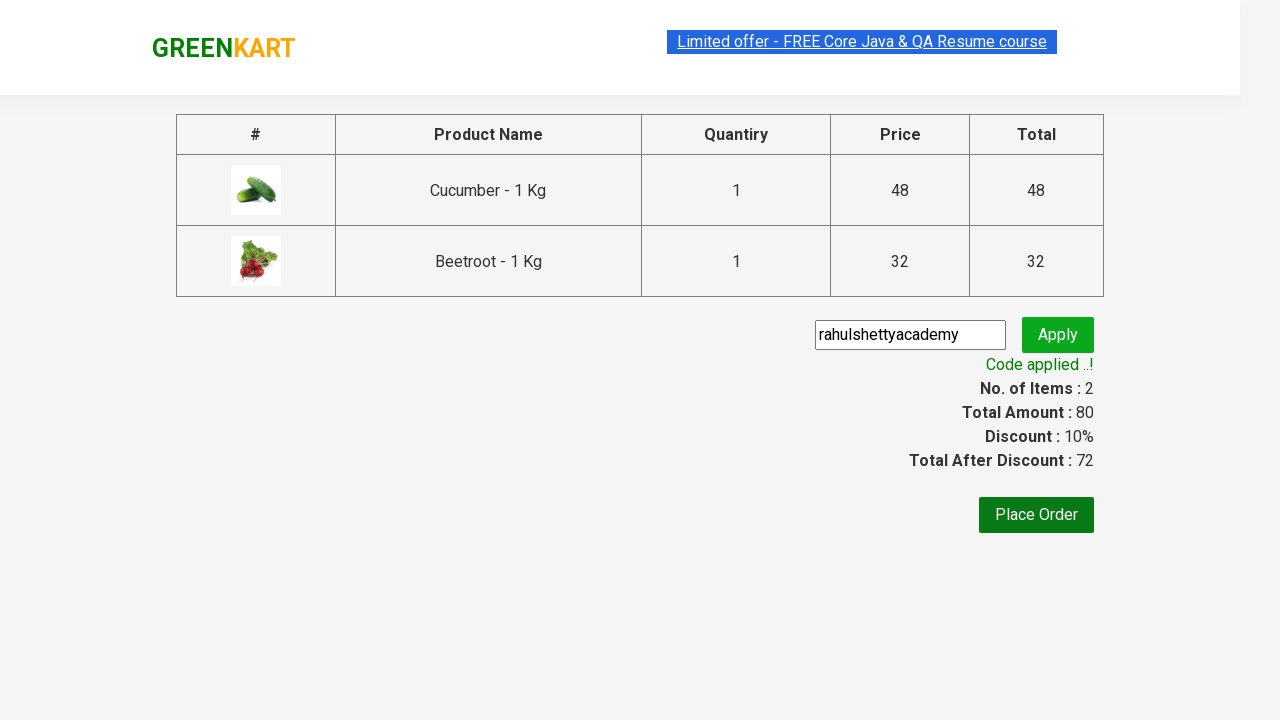

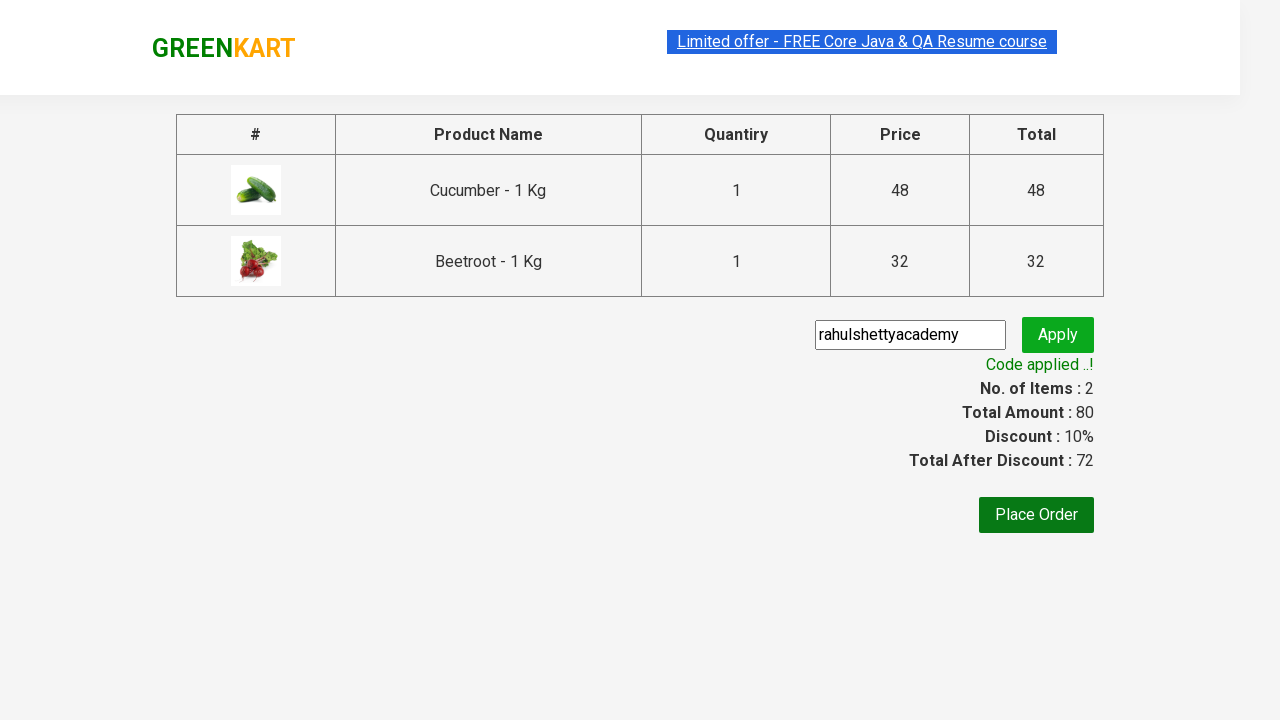